Tests A/B test opt-out by first verifying the page shows an A/B test variation, then forging an opt-out cookie and confirming the page shows "No A/B Test" after refresh.

Starting URL: http://the-internet.herokuapp.com/abtest

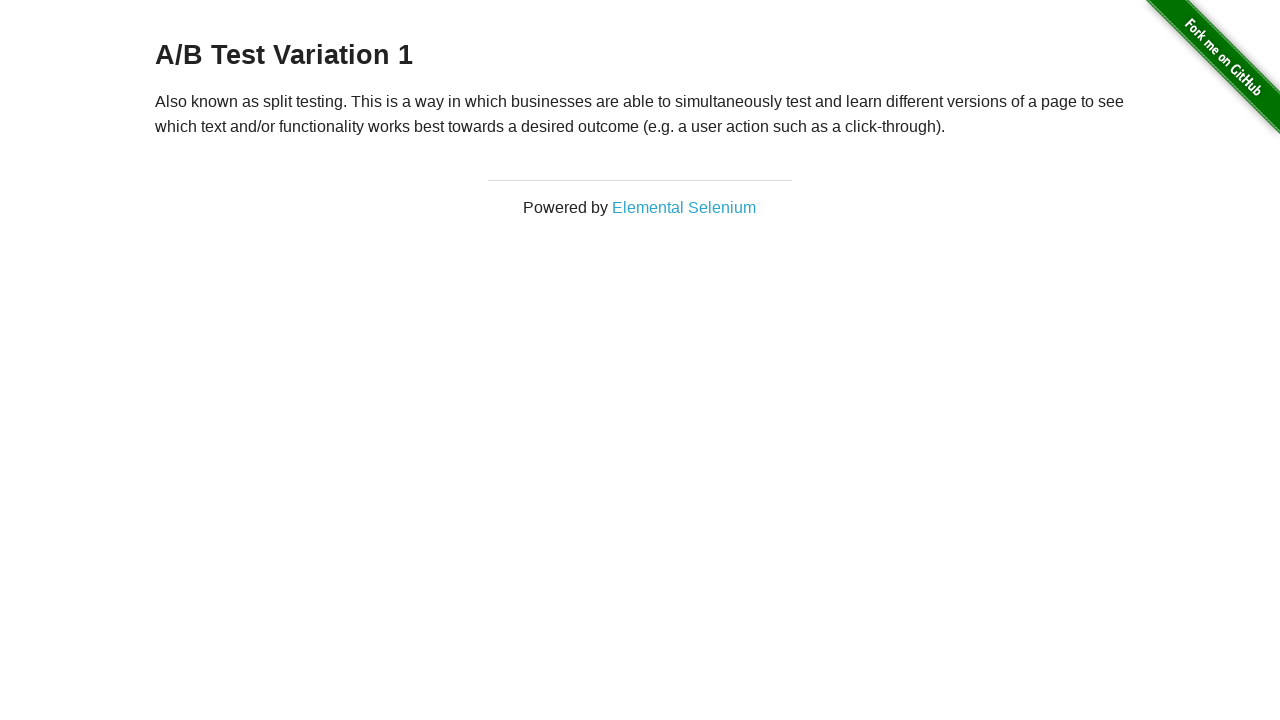

Located the h3 heading element
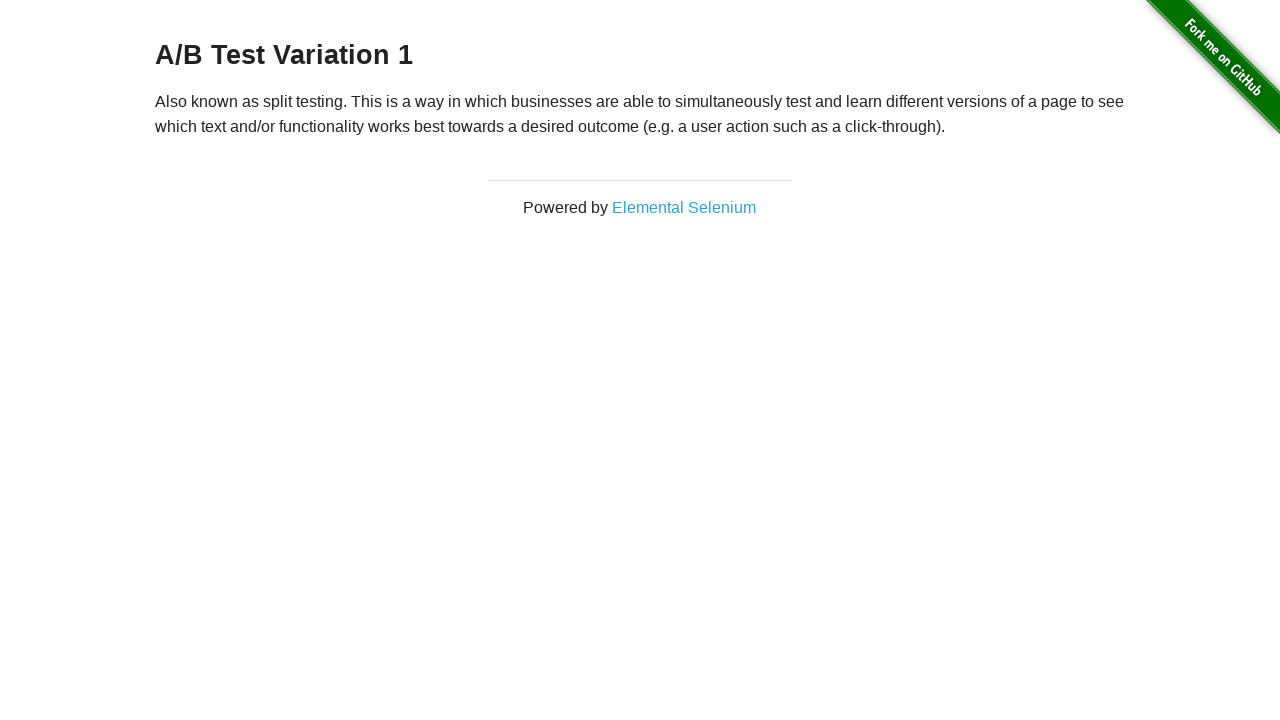

Retrieved heading text content
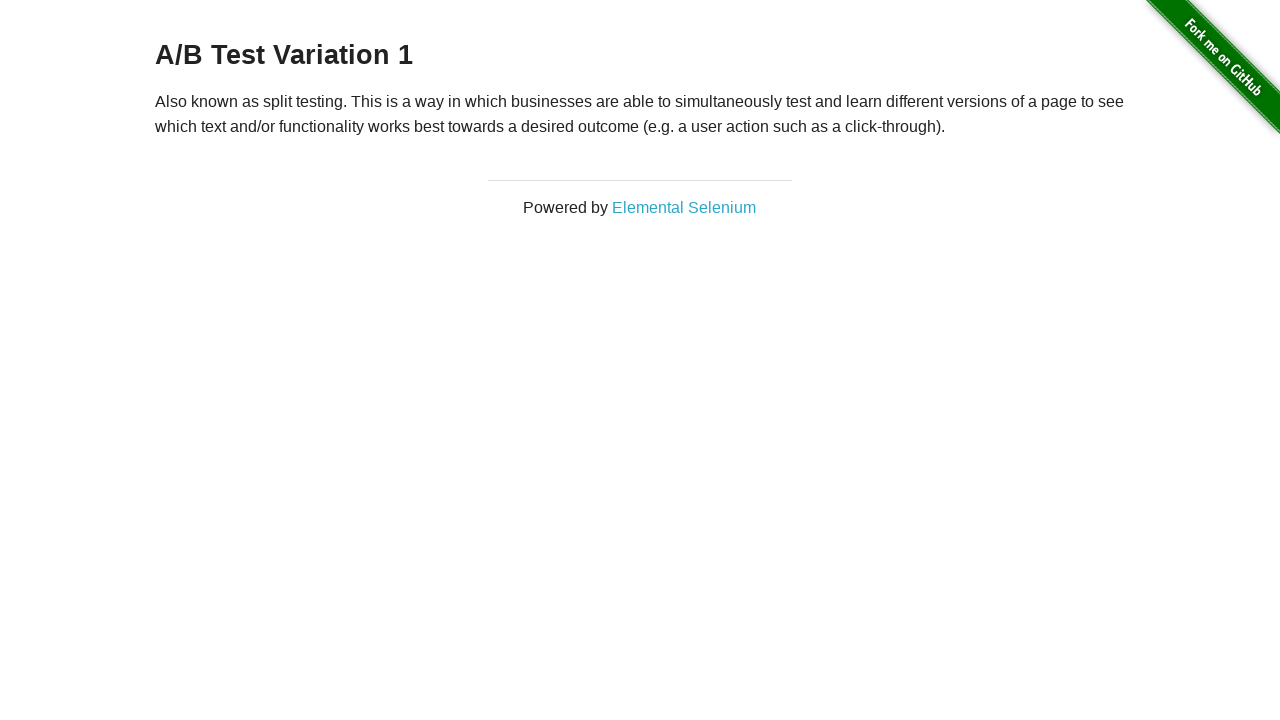

Verified page shows A/B test variation: 'A/B Test Variation 1'
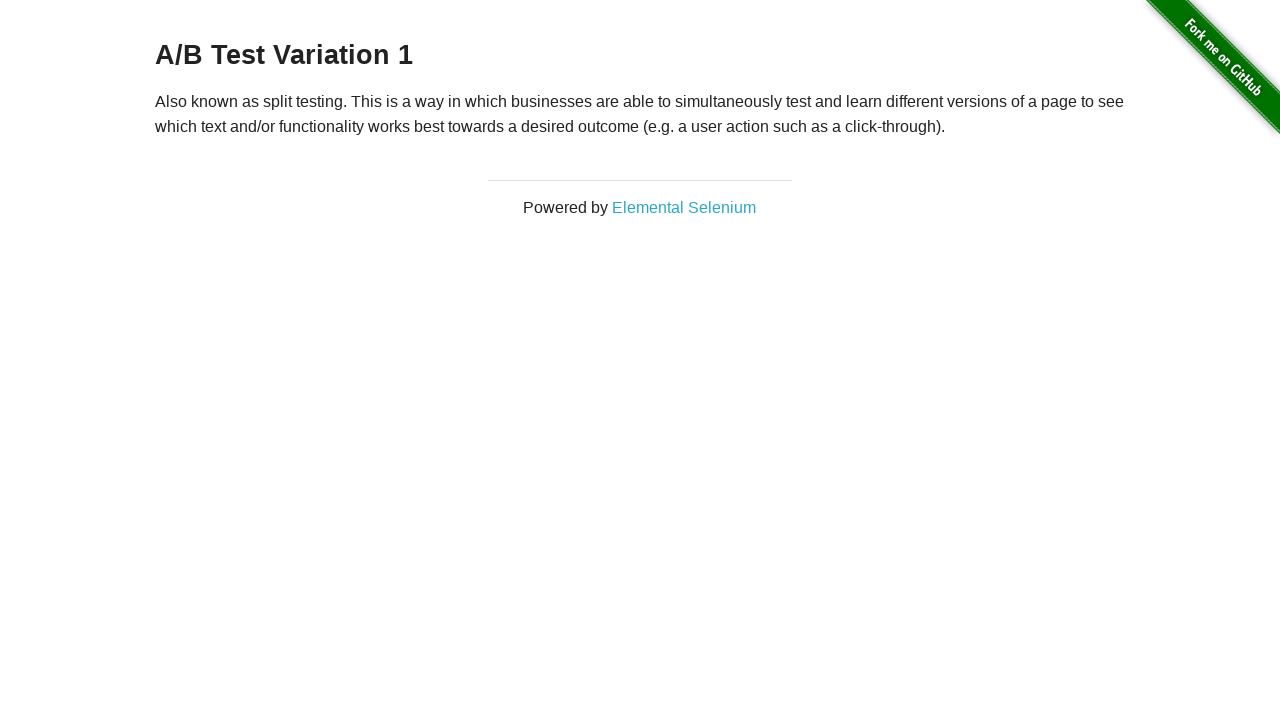

Added optimizelyOptOut cookie to context
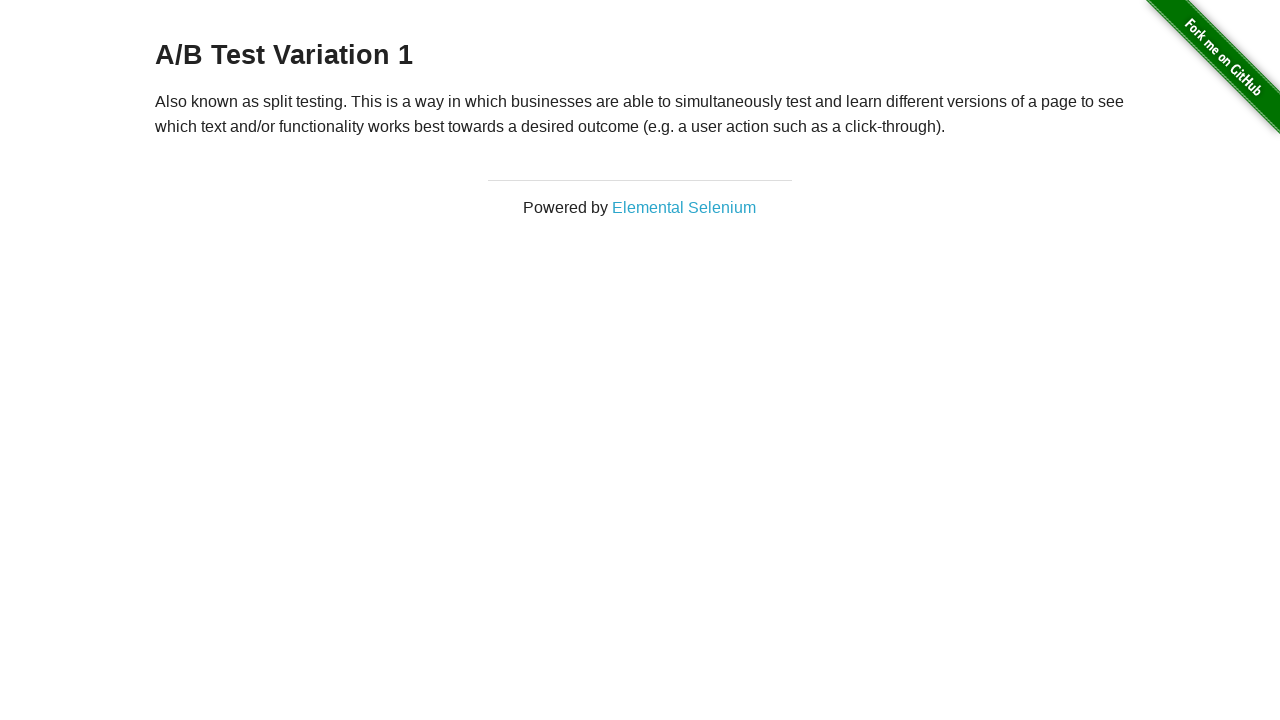

Reloaded the page
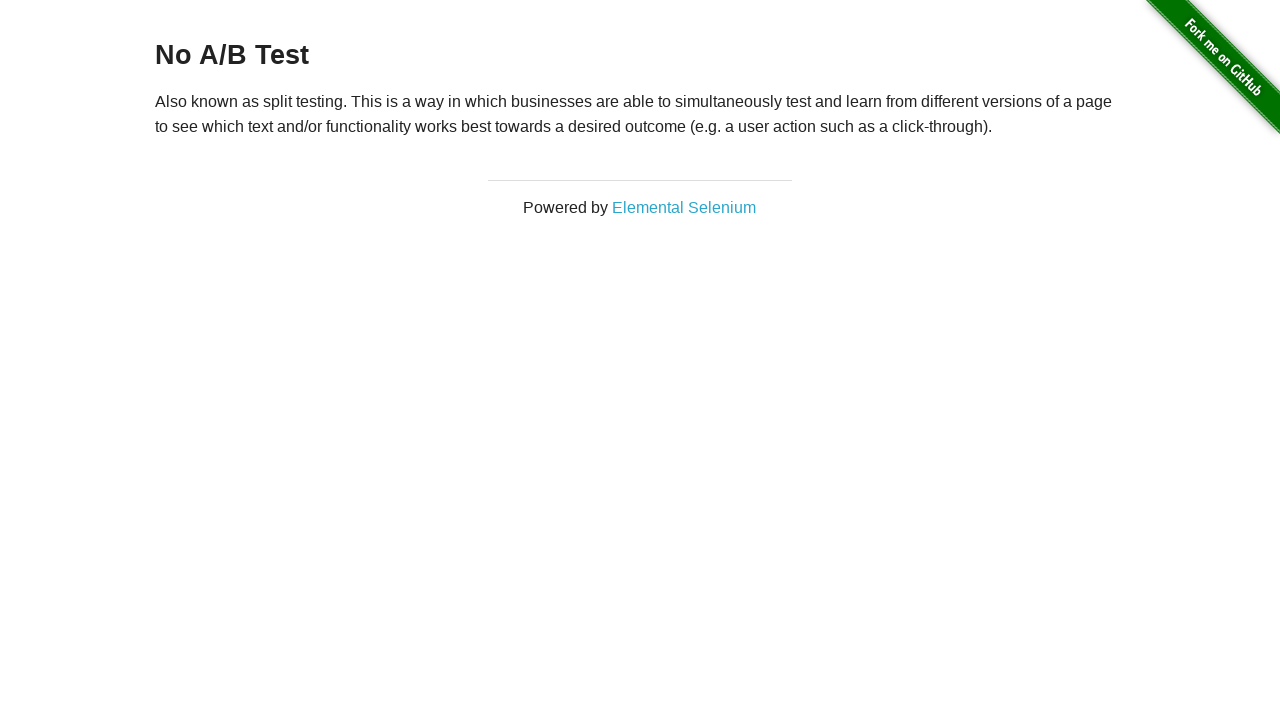

Retrieved heading text content after page reload
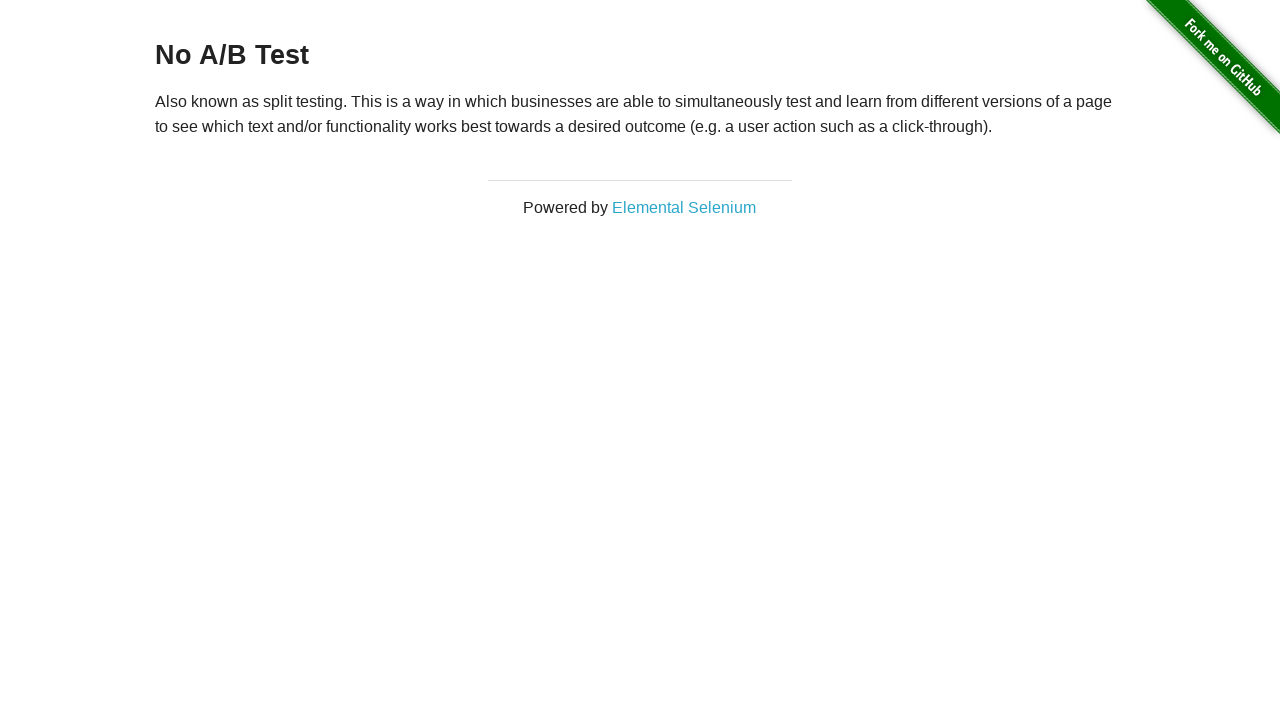

Verified page now shows 'No A/B Test' after opt-out cookie was applied
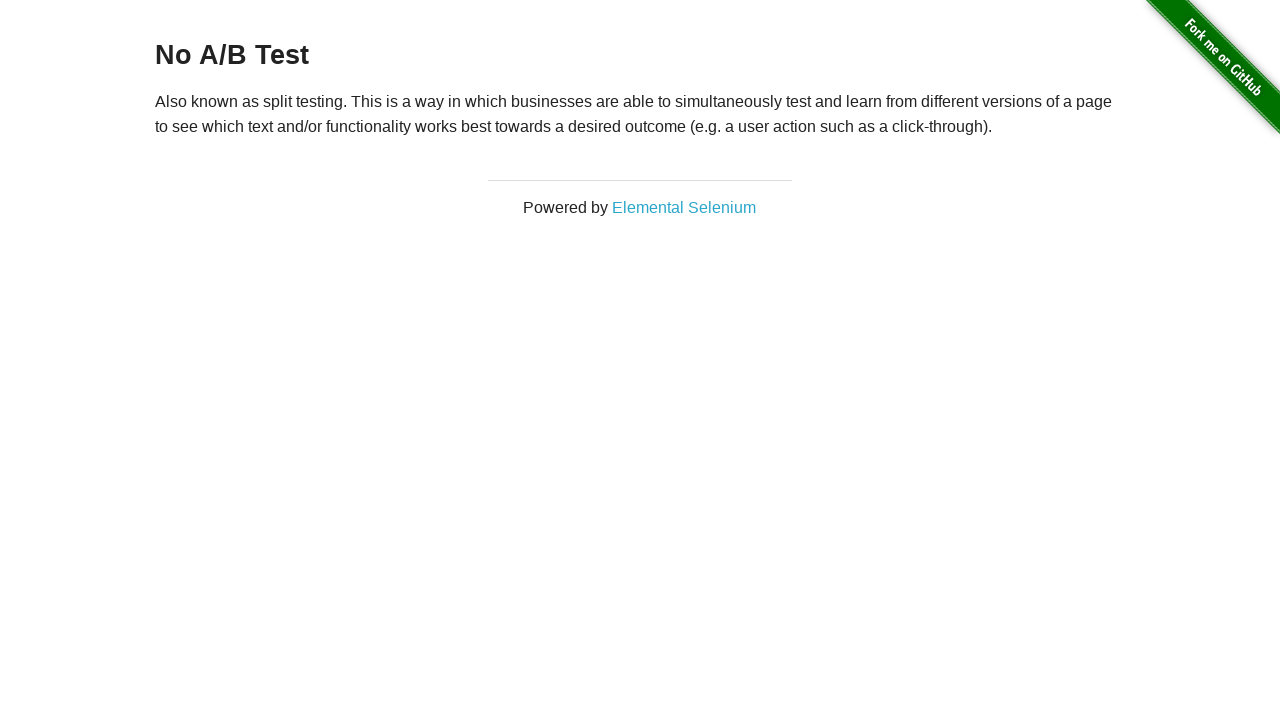

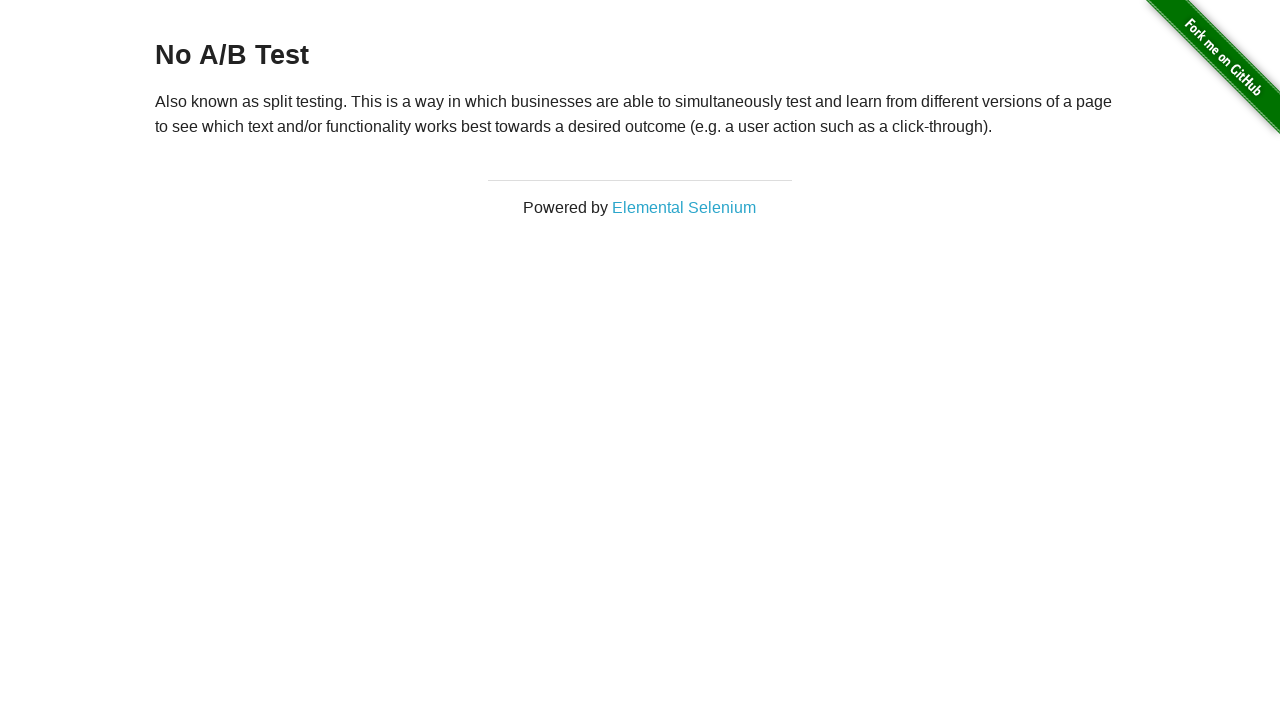